Tests that the Playwright homepage has the correct title containing "Playwright", verifies the "Get started" link has the correct href attribute, clicks on it, and confirms navigation to the intro page.

Starting URL: https://playwright.dev/

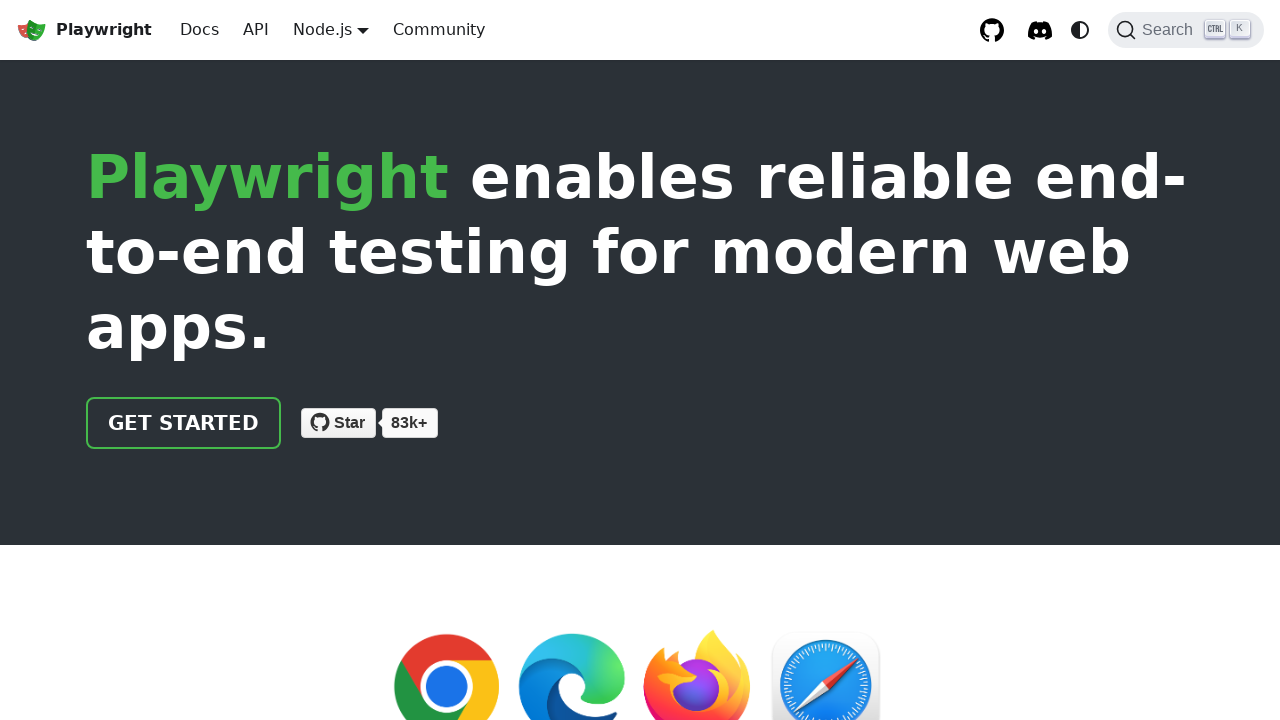

Verified page title contains 'Playwright'
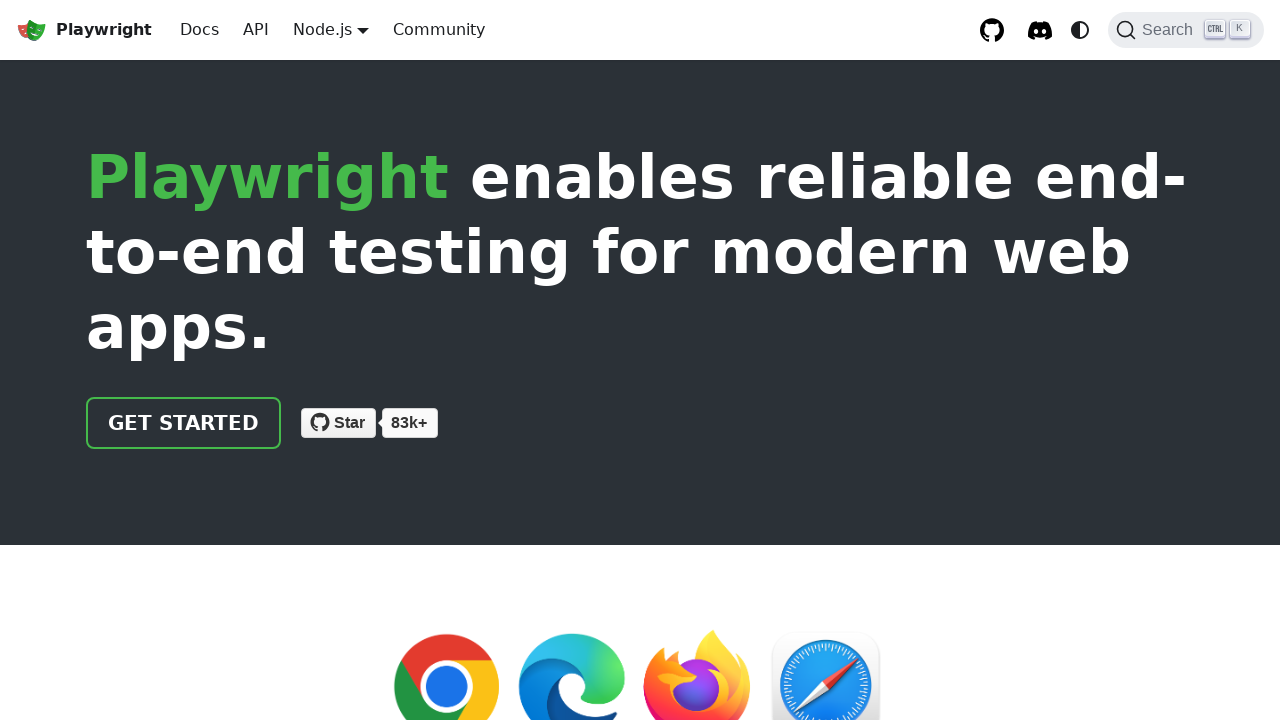

Located 'Get started' link element
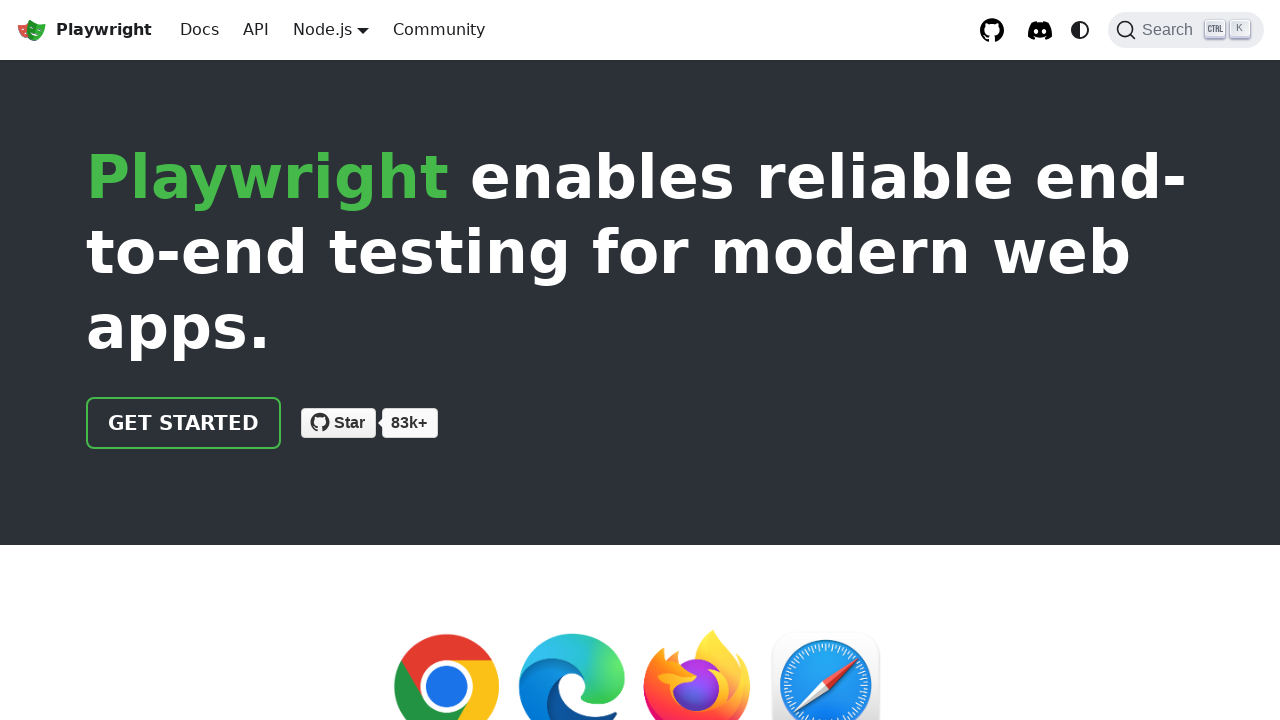

Verified 'Get started' link has href='/docs/intro'
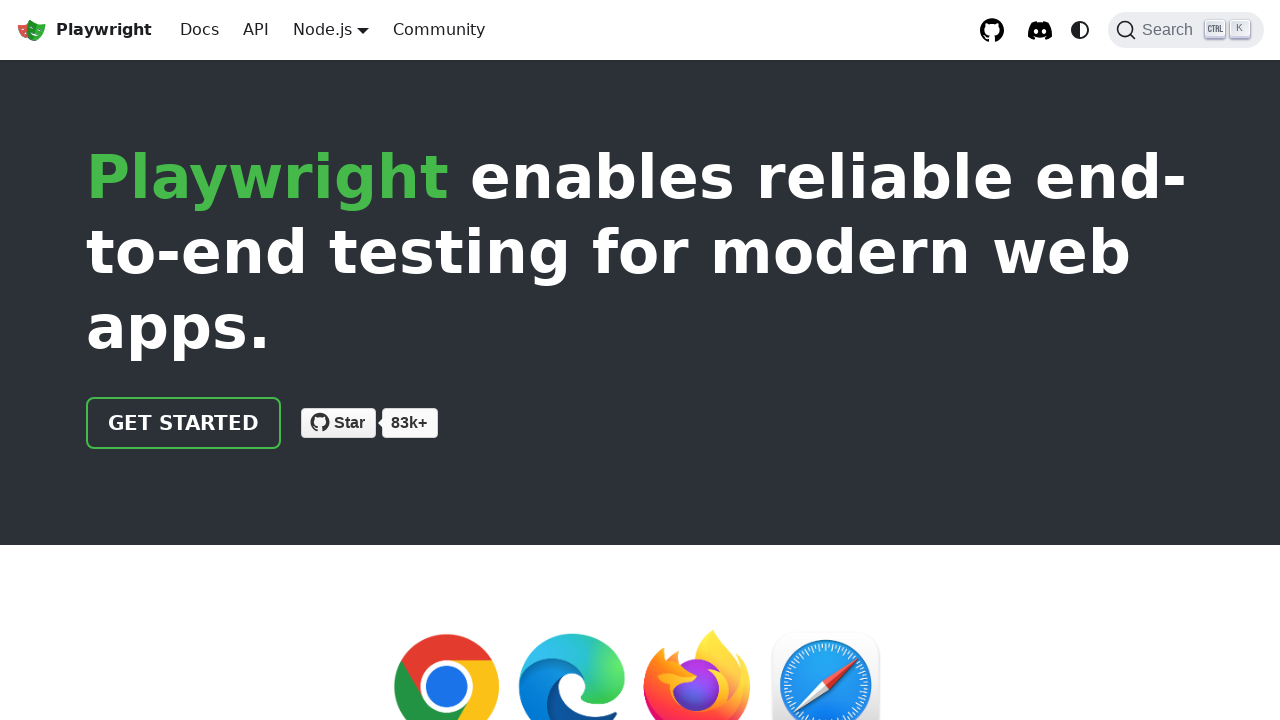

Clicked 'Get started' link at (184, 423) on internal:role=link[name="Get started"i]
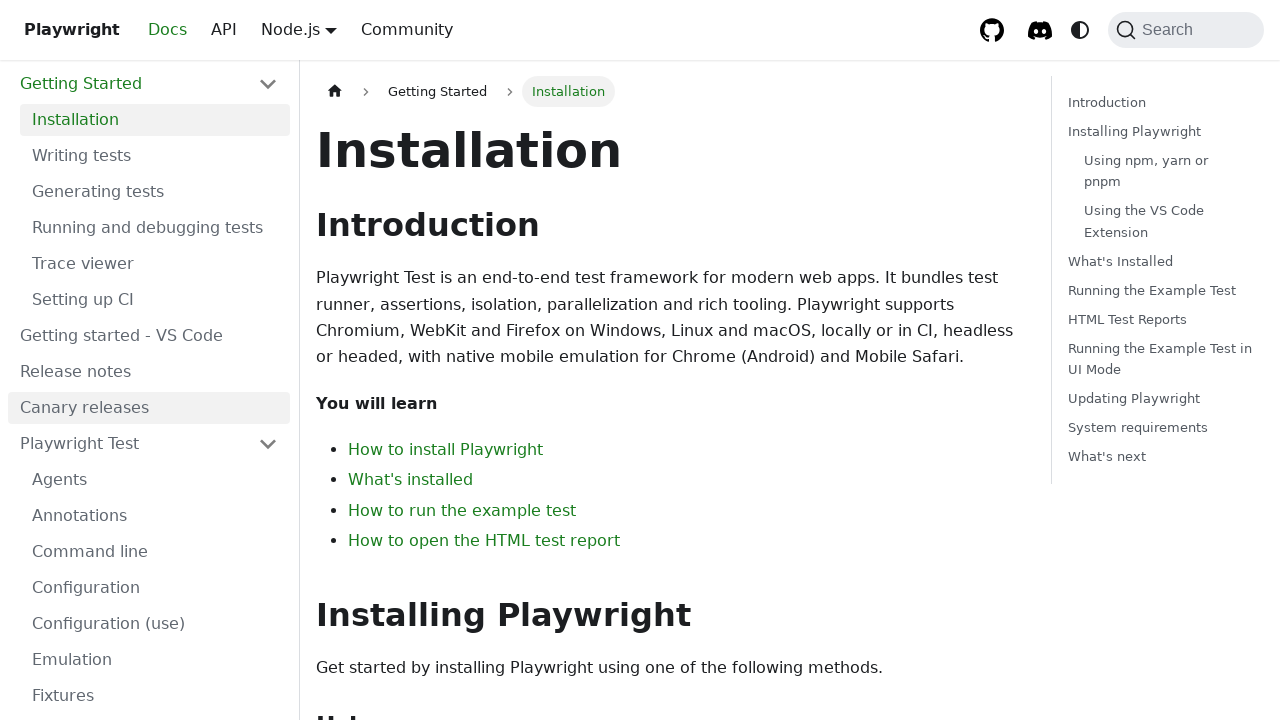

Verified navigation to intro page (URL contains 'intro')
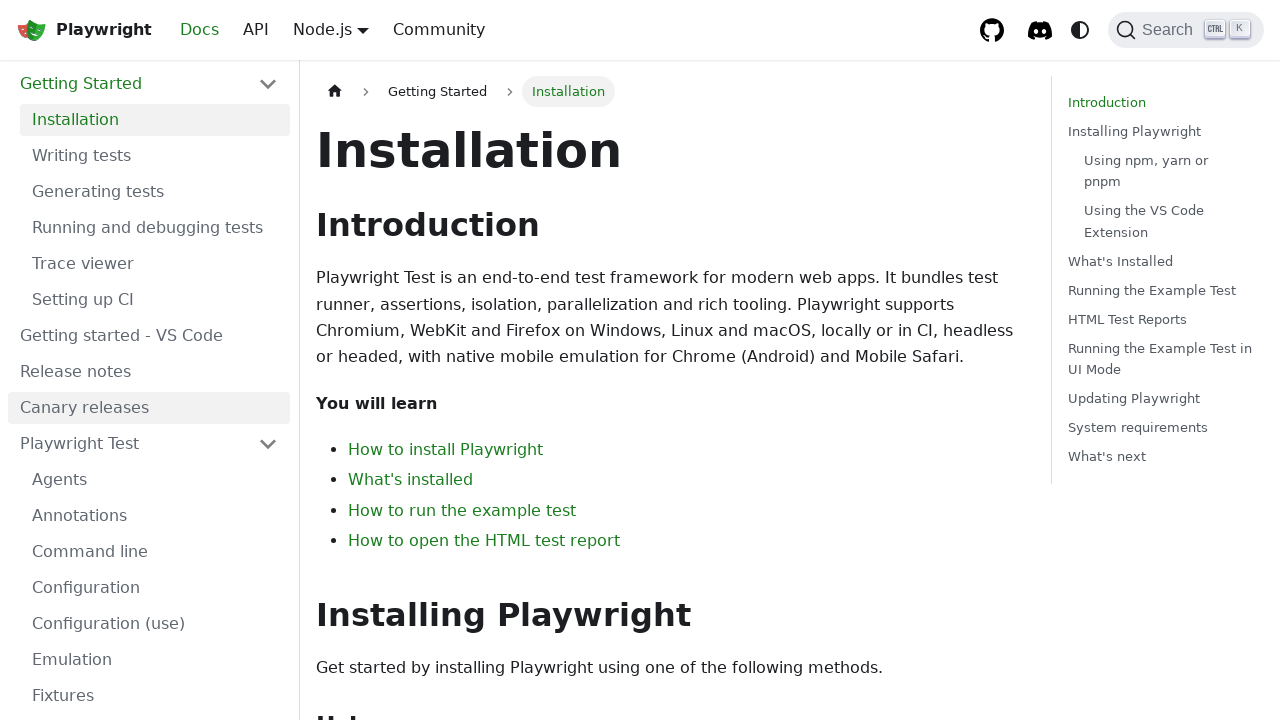

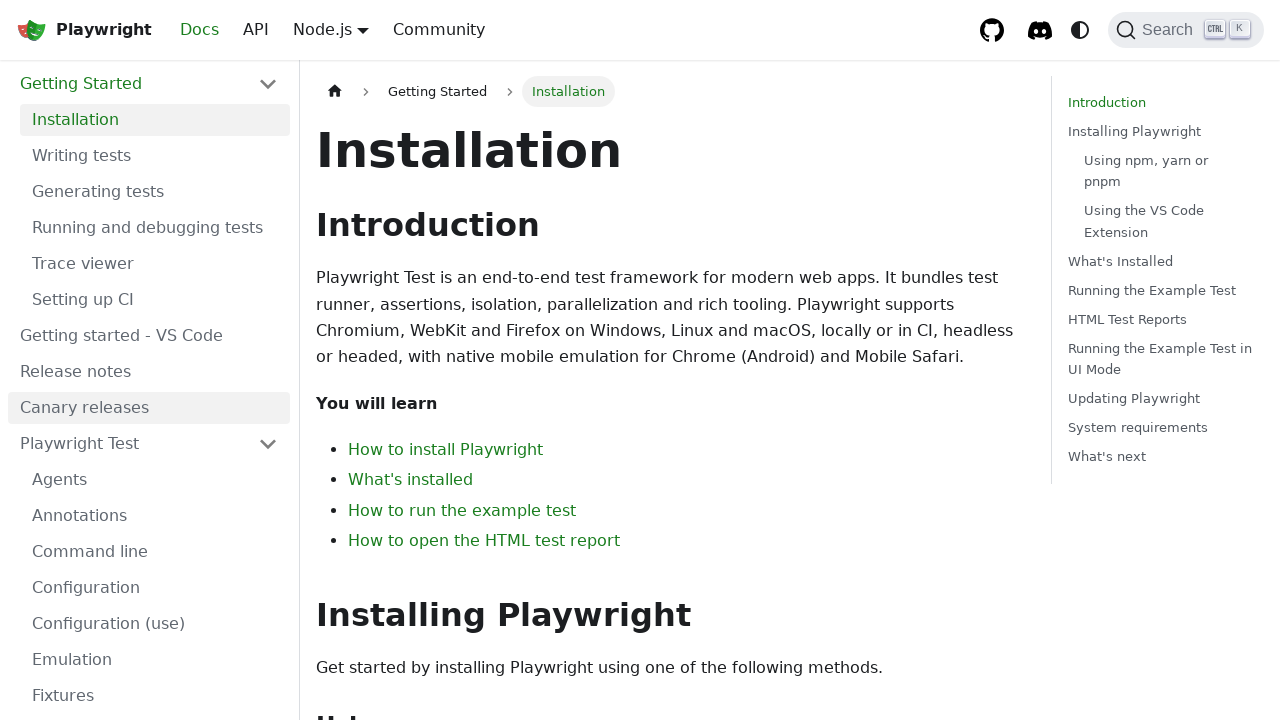